Tests file download functionality by clicking on a file link to download it

Starting URL: https://the-internet.herokuapp.com/download

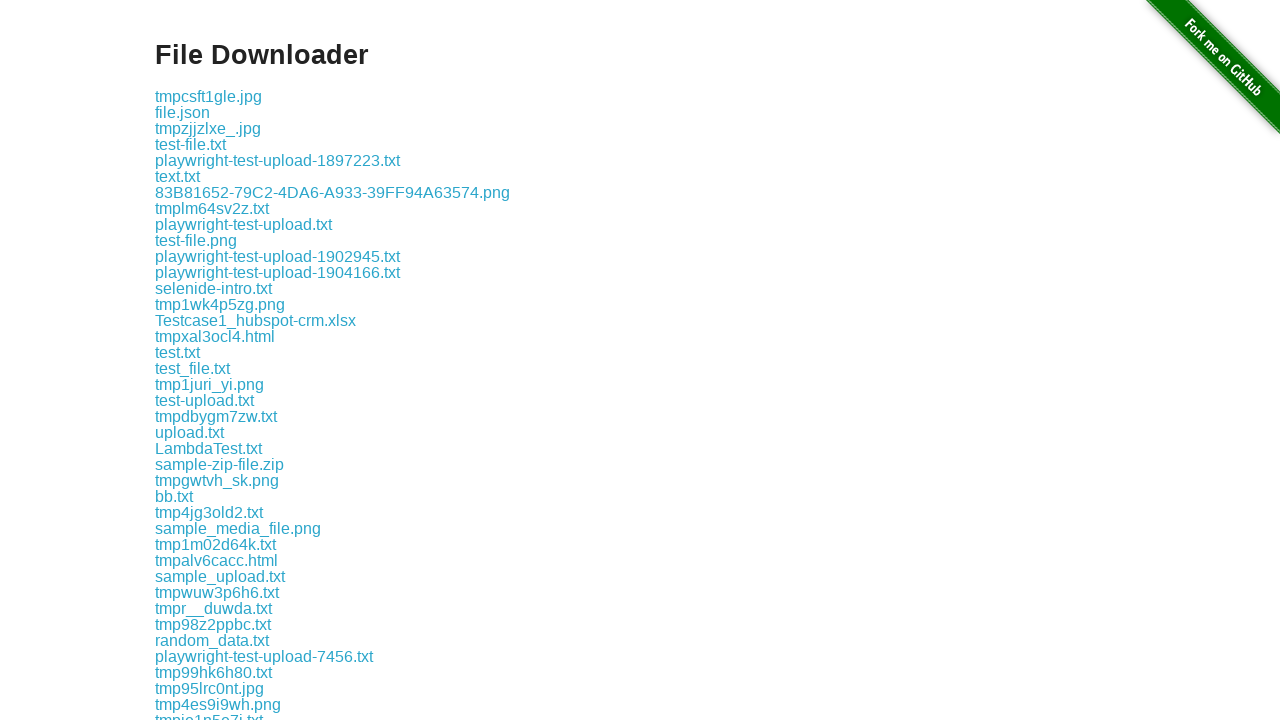

Clicked on file link to initiate download at (198, 360) on a:has-text('some-file.txt')
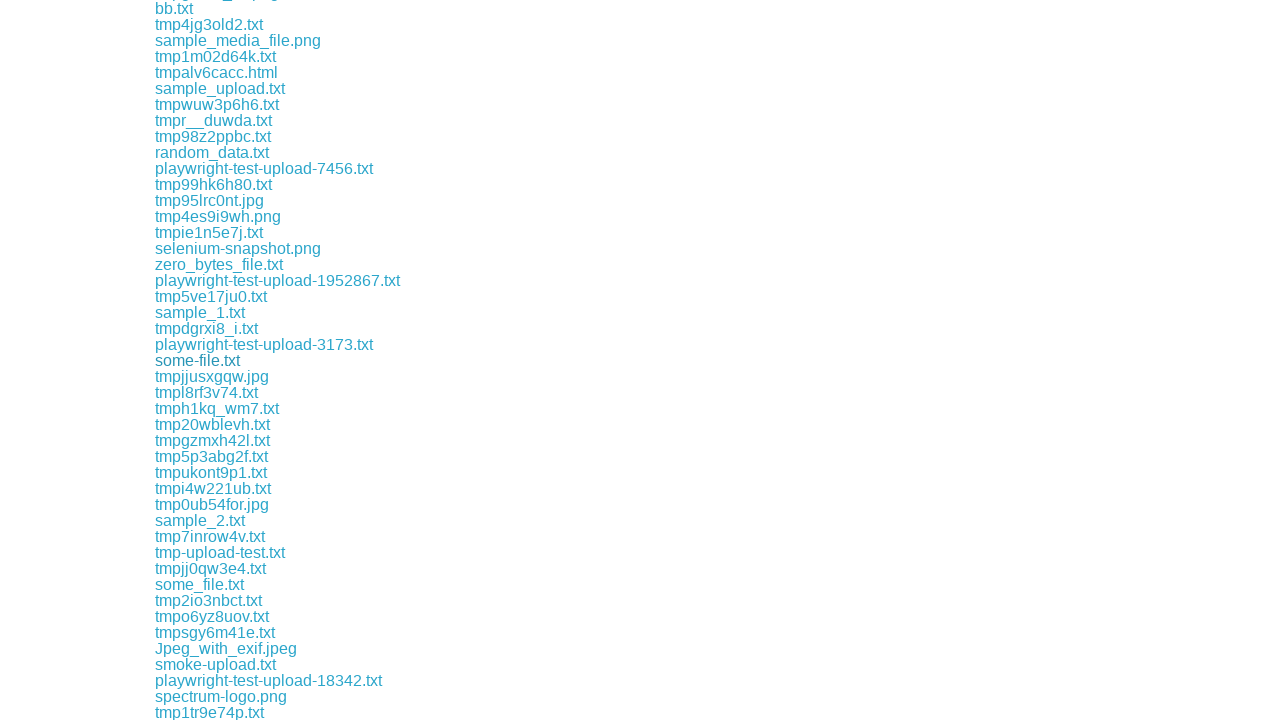

File download completed successfully at (198, 360) on a:has-text('some-file.txt')
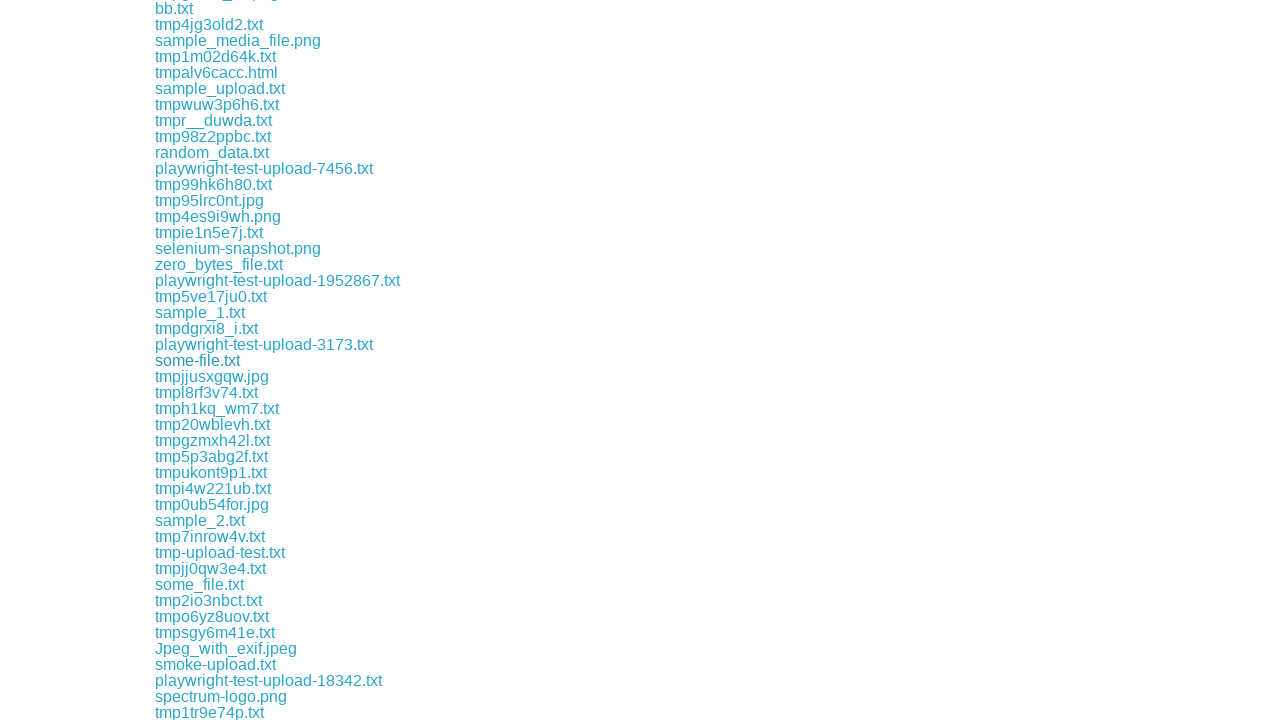

Captured downloaded file object
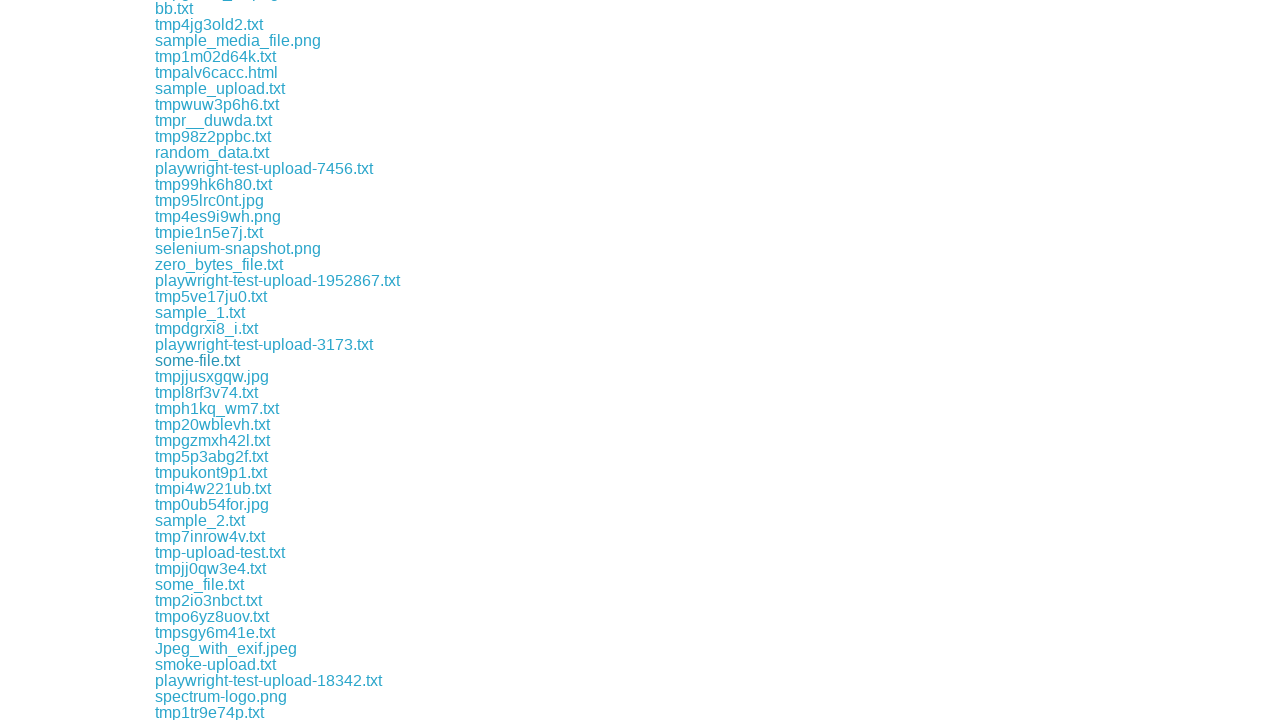

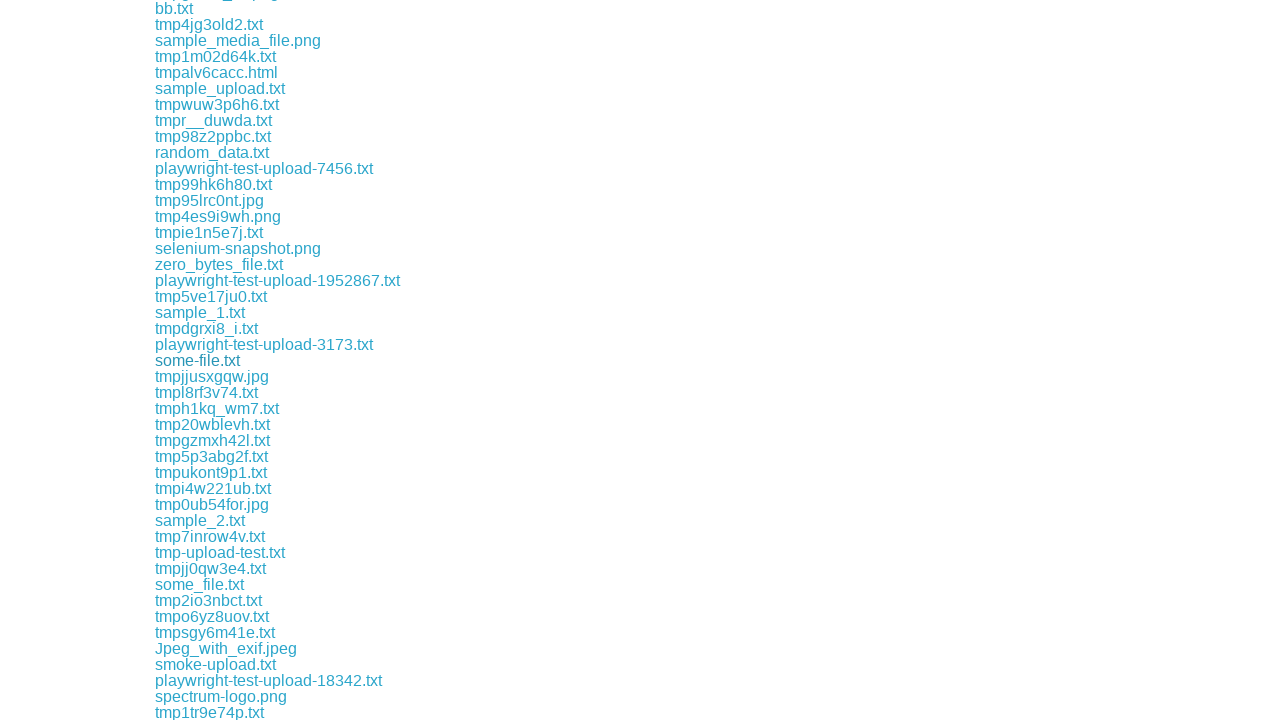